Tests dynamic loading functionality by clicking a Start button and waiting for a "Hello World!" message to become visible, then verifying the message content.

Starting URL: http://the-internet.herokuapp.com/dynamic_loading/1

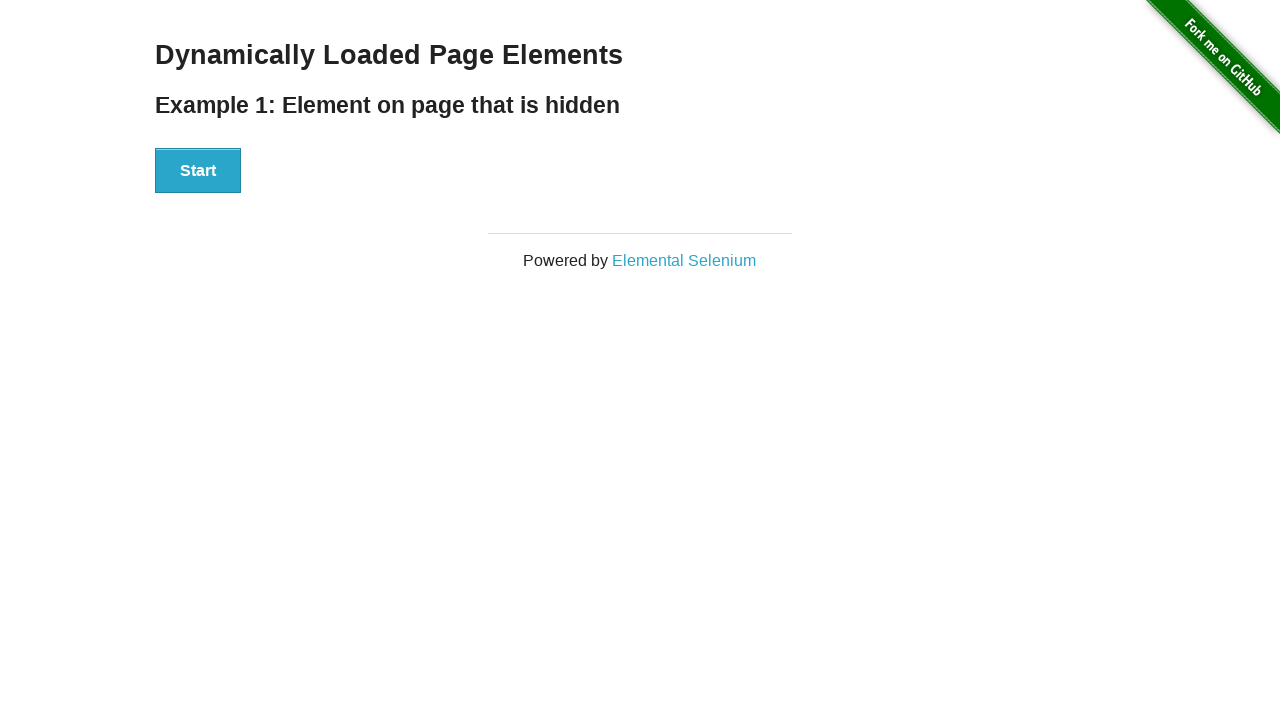

Navigated to dynamic loading test page
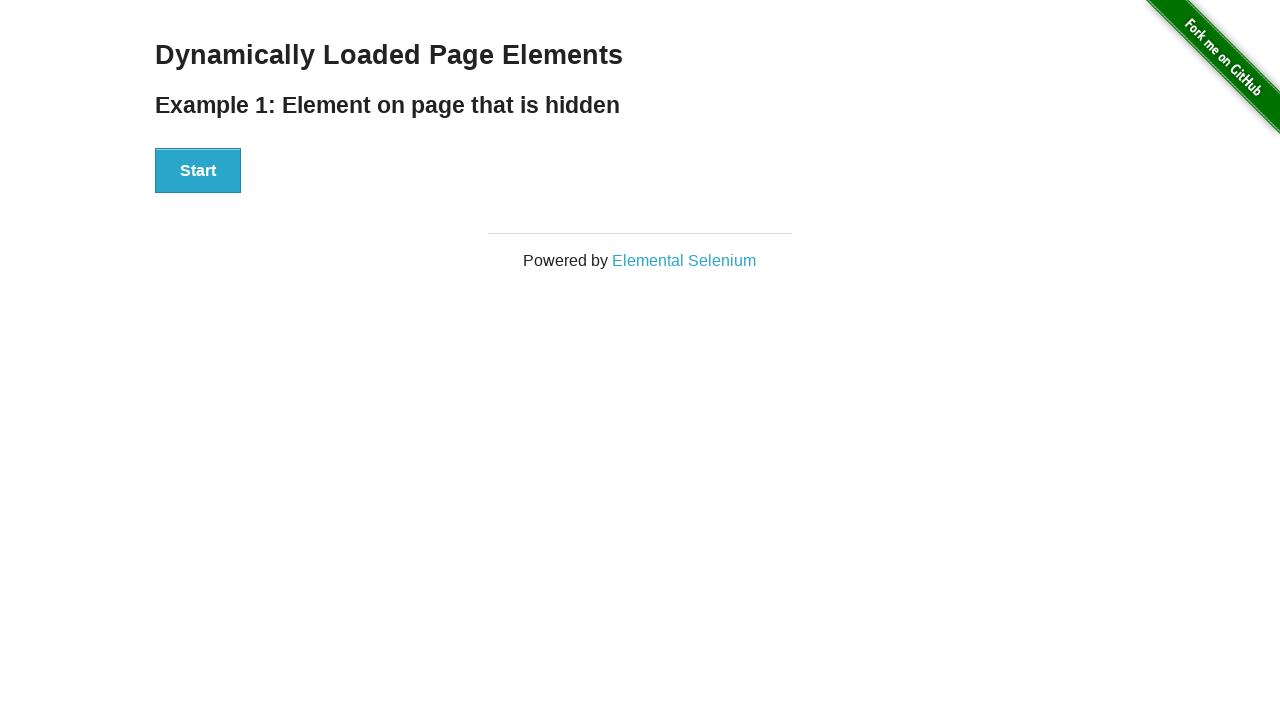

Clicked Start button to trigger dynamic loading at (198, 171) on xpath=//div[@id='start']/button[text()='Start']
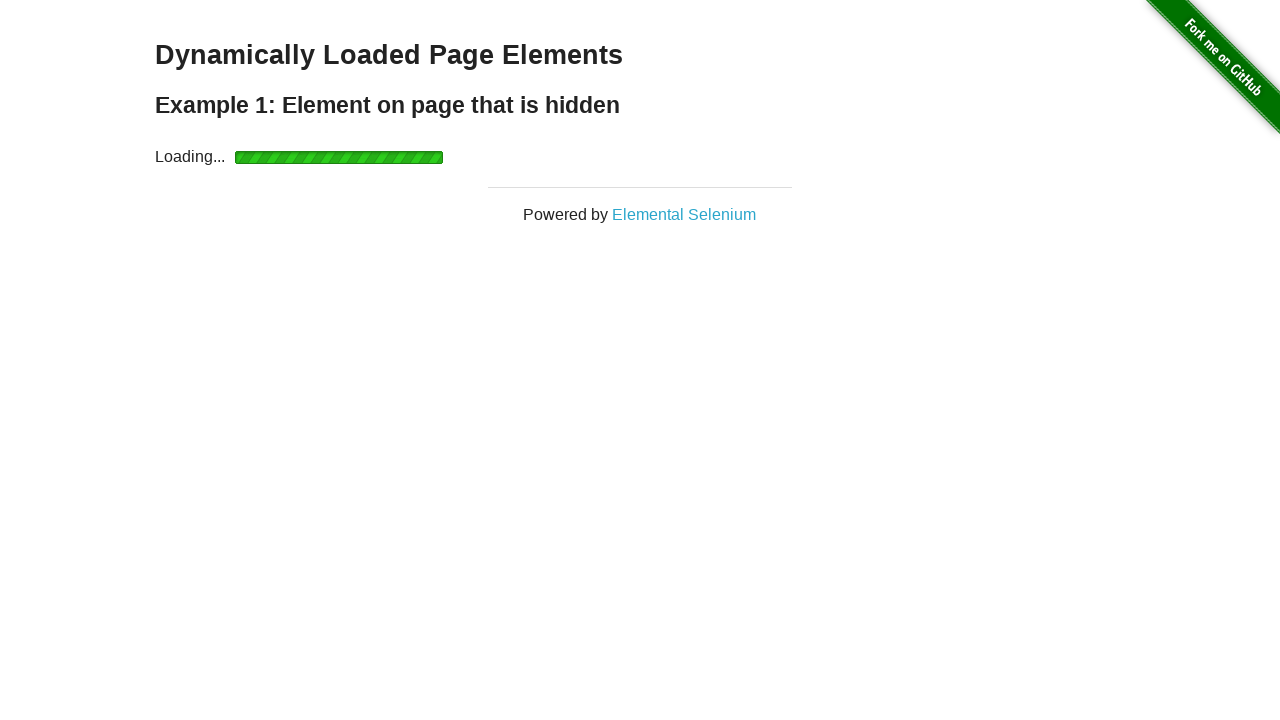

Waited for 'Hello World!' message to become visible
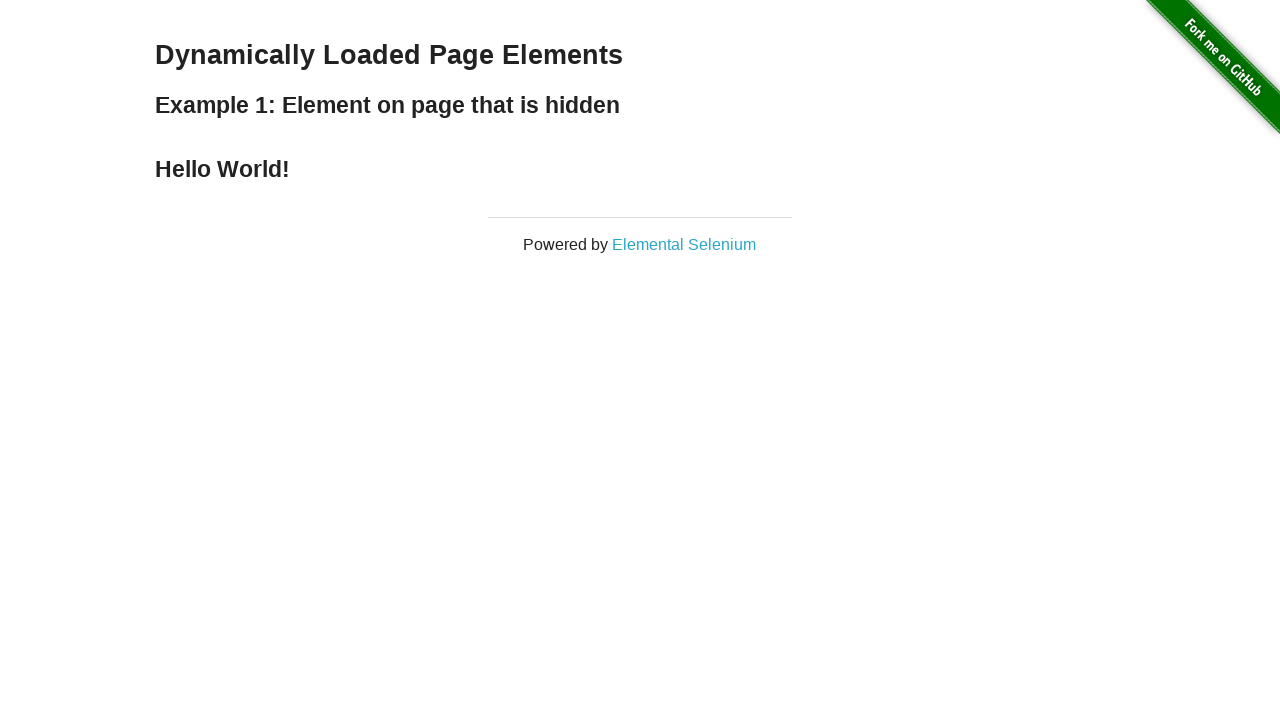

Retrieved message content from finish element
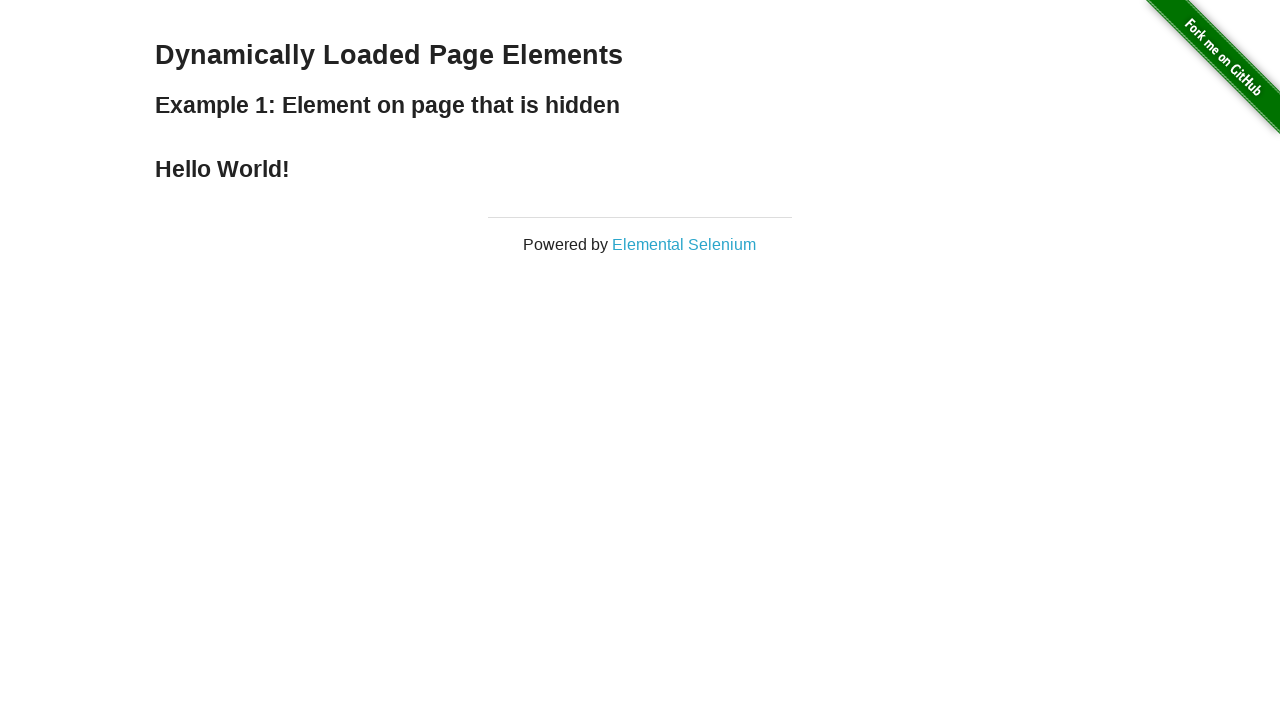

Verified that message contains 'Hello World!'
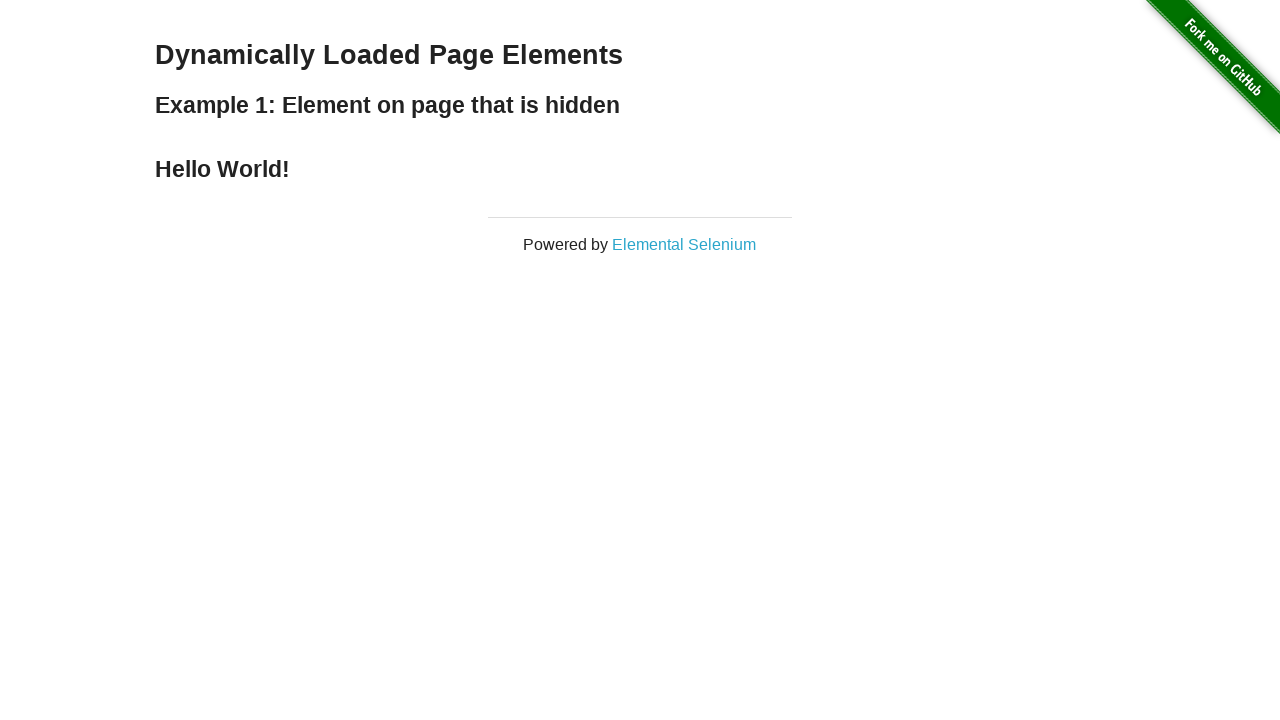

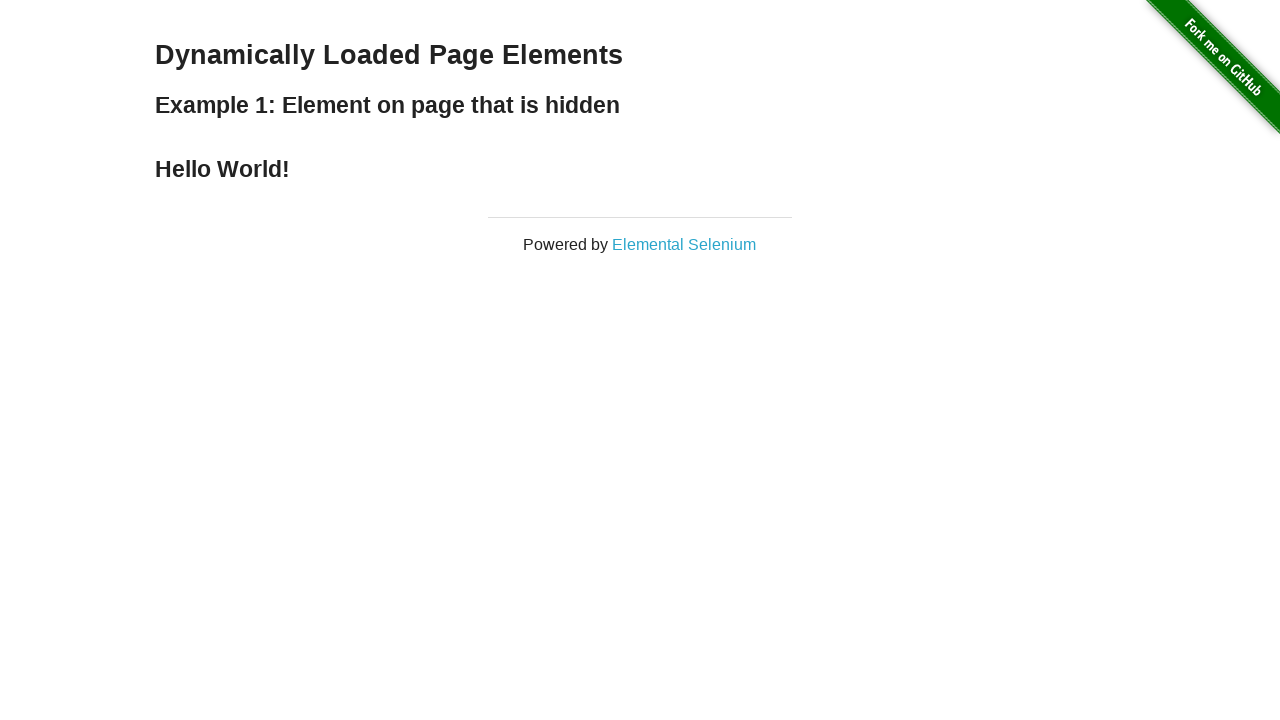